Tests handling of JavaScript alerts by setting up a dialog handler to accept the alert, then clicking the trigger button

Starting URL: https://the-internet.herokuapp.com/javascript_alerts

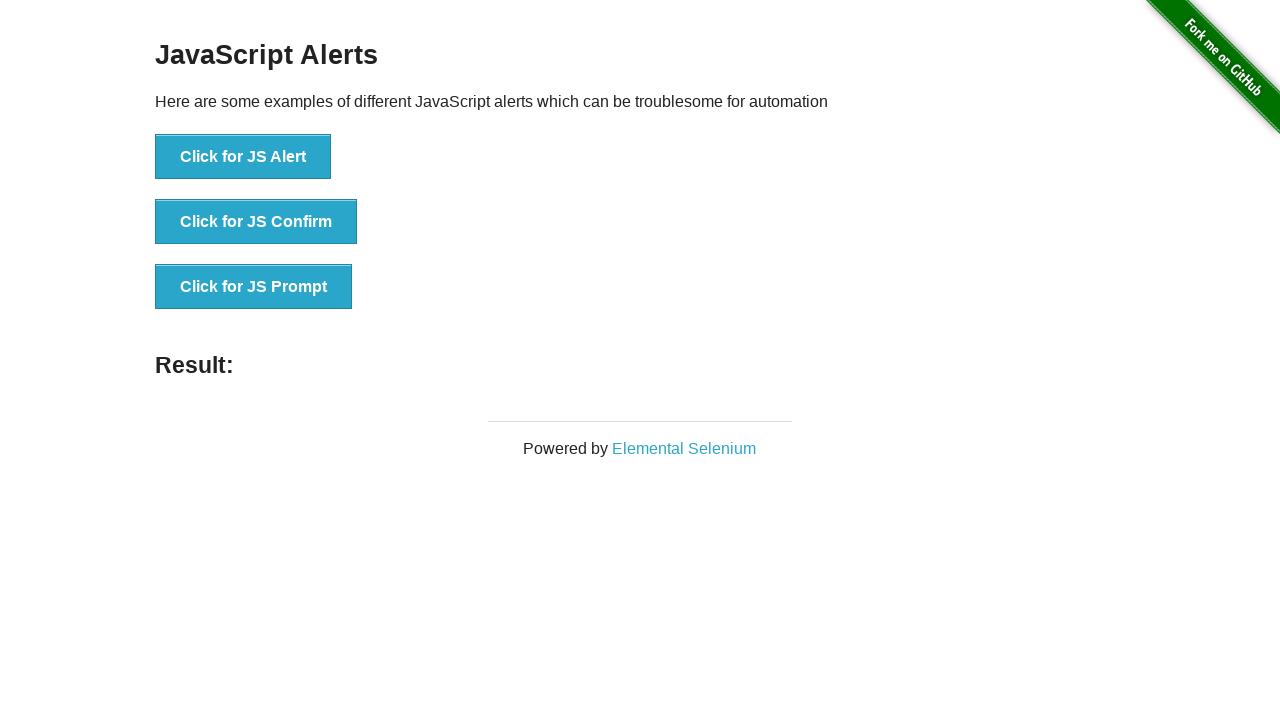

Set up dialog handler to automatically accept alerts
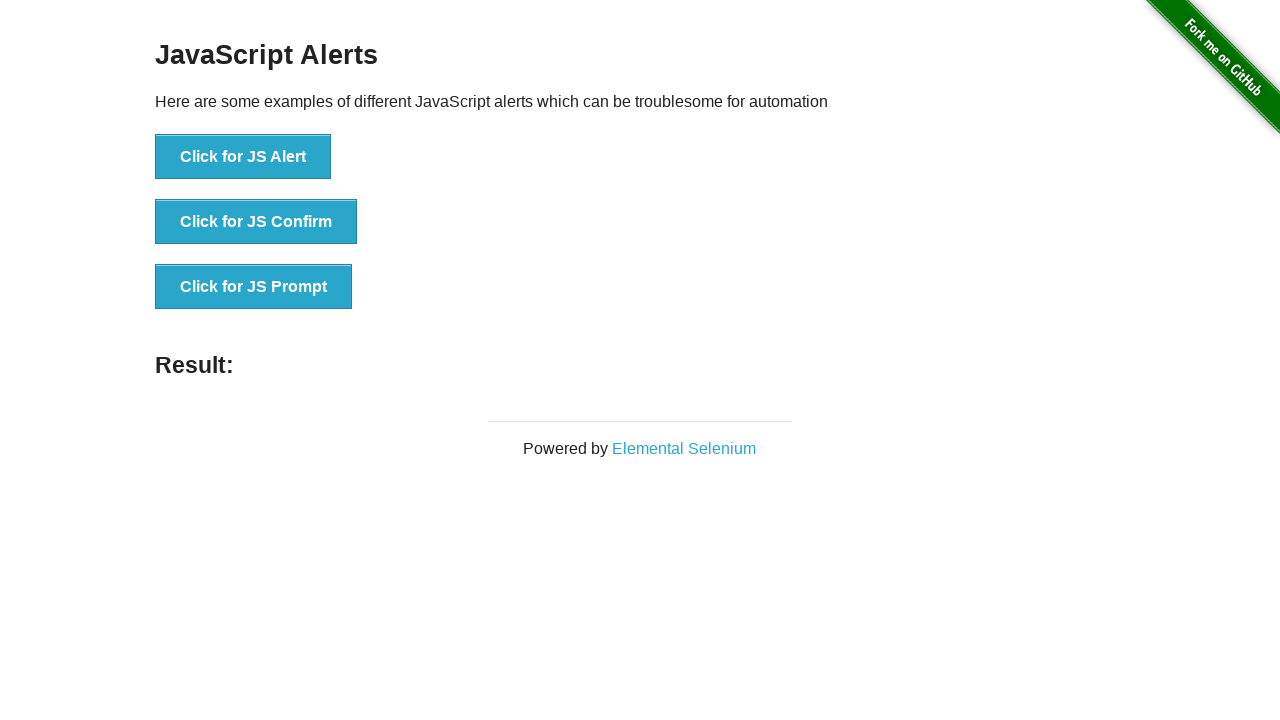

Clicked button to trigger JavaScript alert at (243, 157) on button[onclick="jsAlert()"]
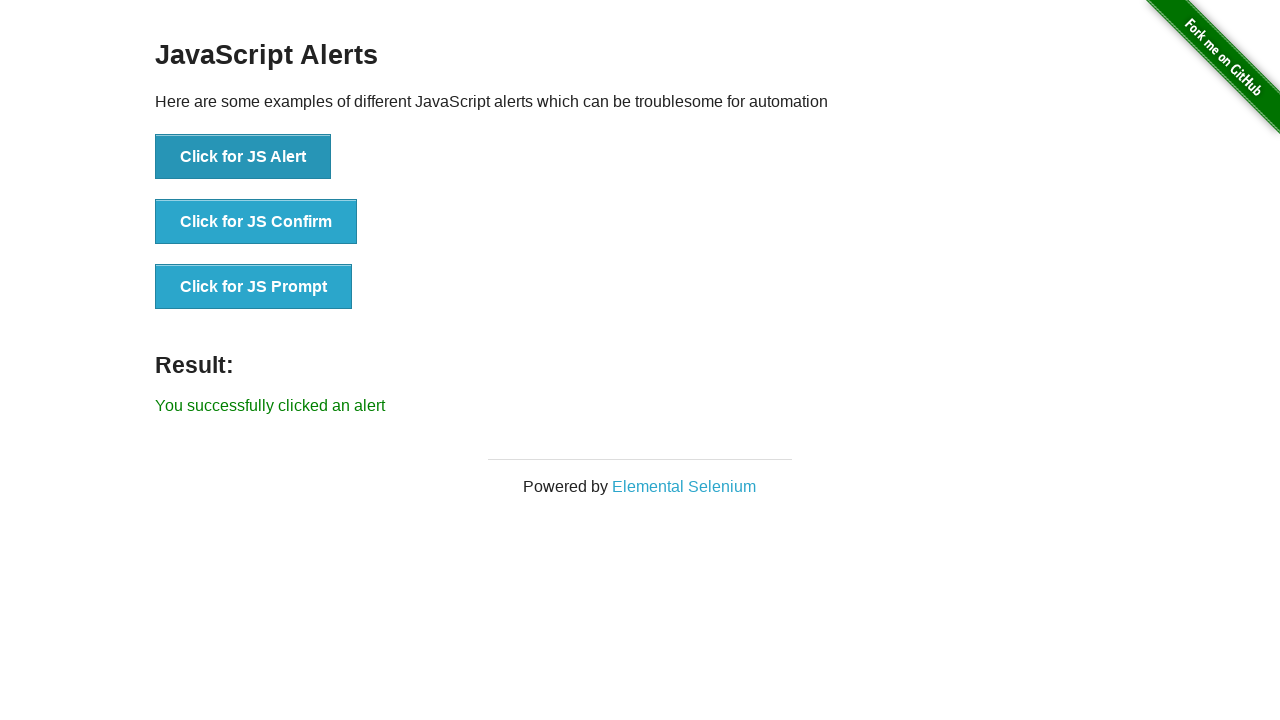

Waited for dialog handling to complete
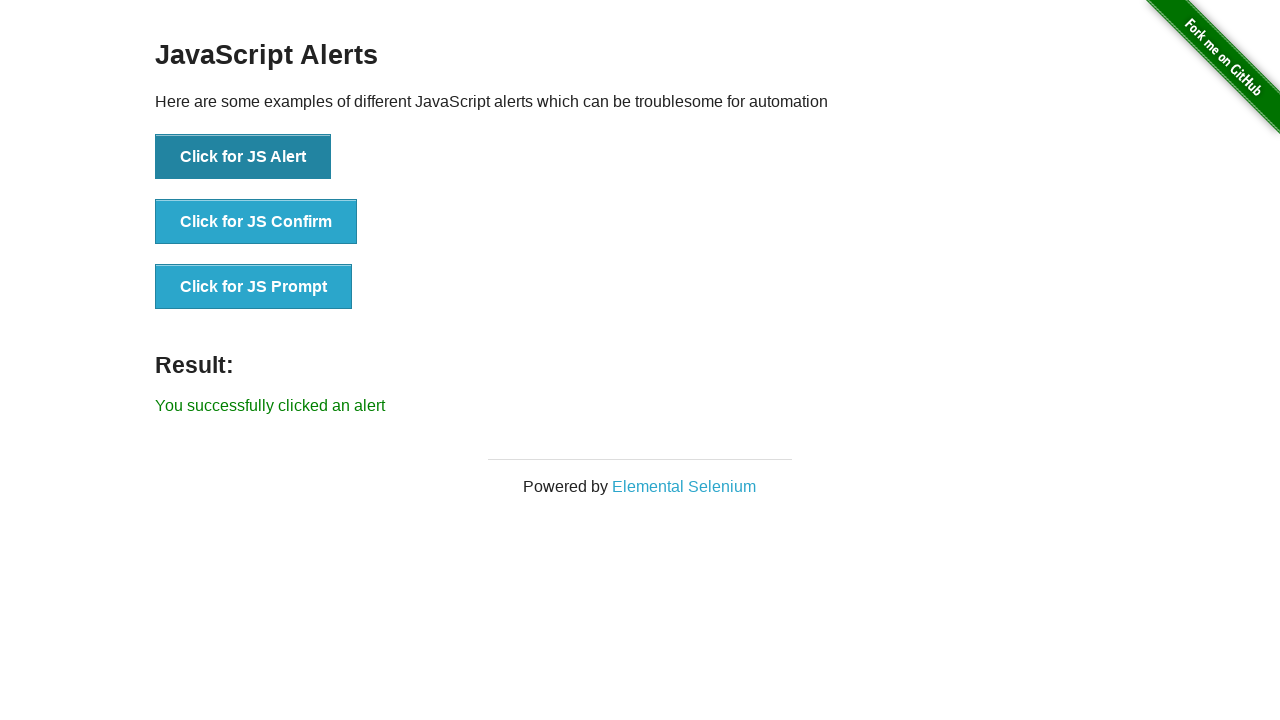

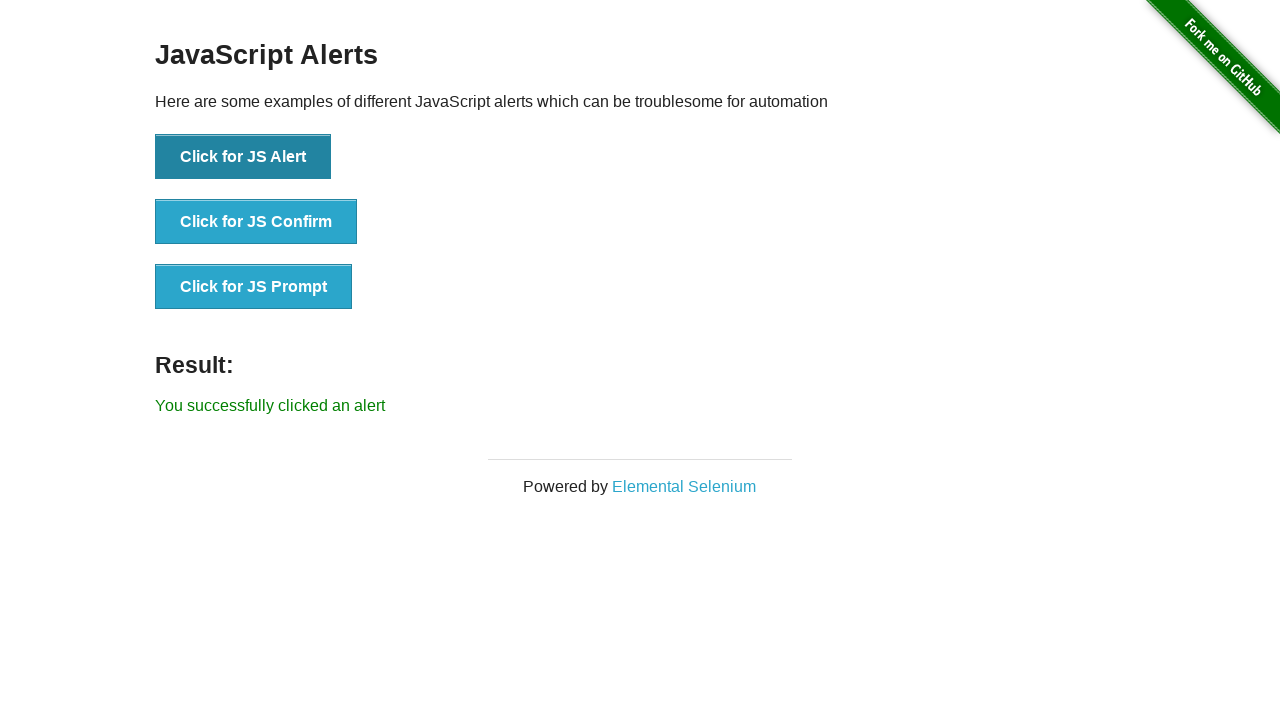